Tests checkbox functionality by checking an unchecked checkbox and unchecking a checked checkbox

Starting URL: https://the-internet.herokuapp.com

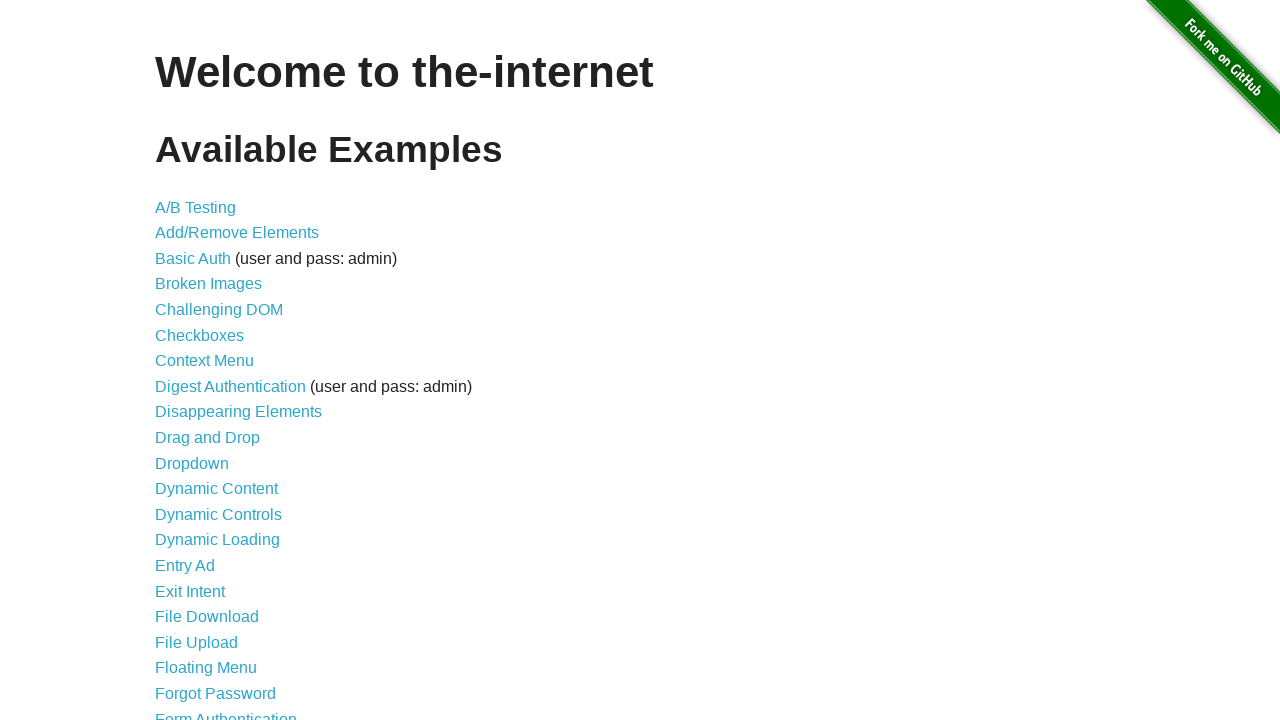

Clicked on Checkboxes link at (200, 335) on a:has-text('Checkboxes')
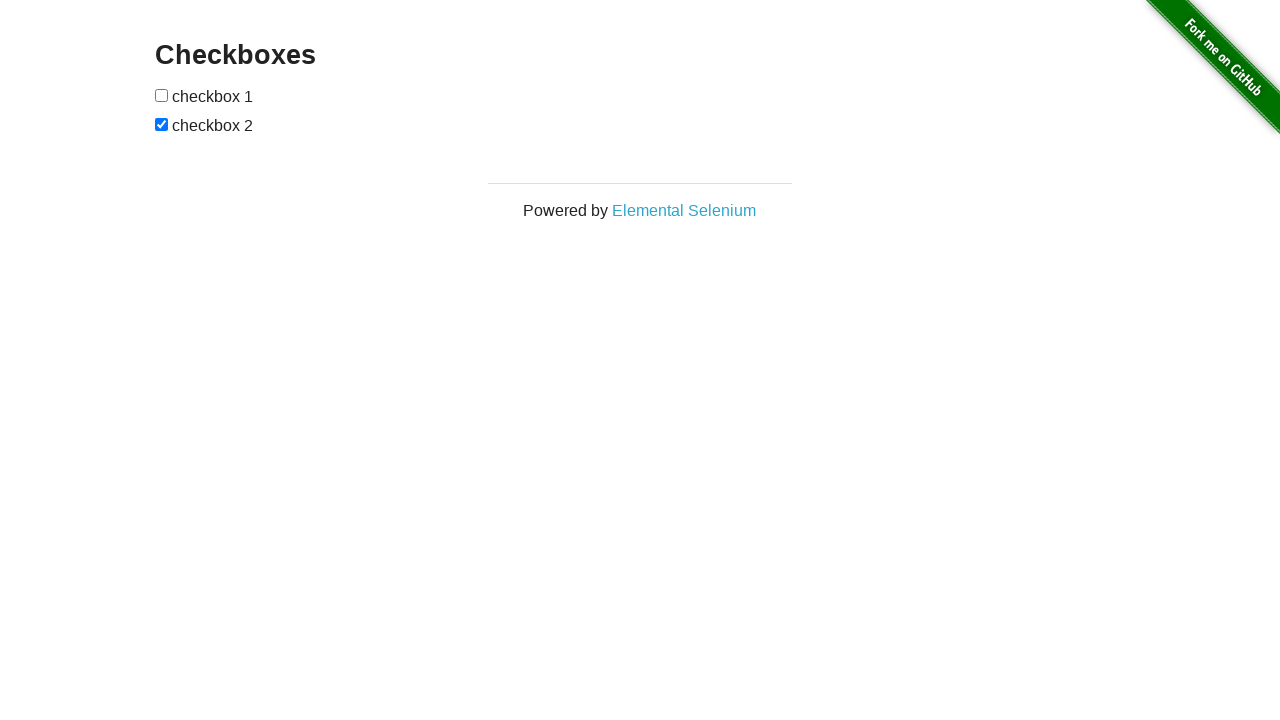

Checkboxes form loaded
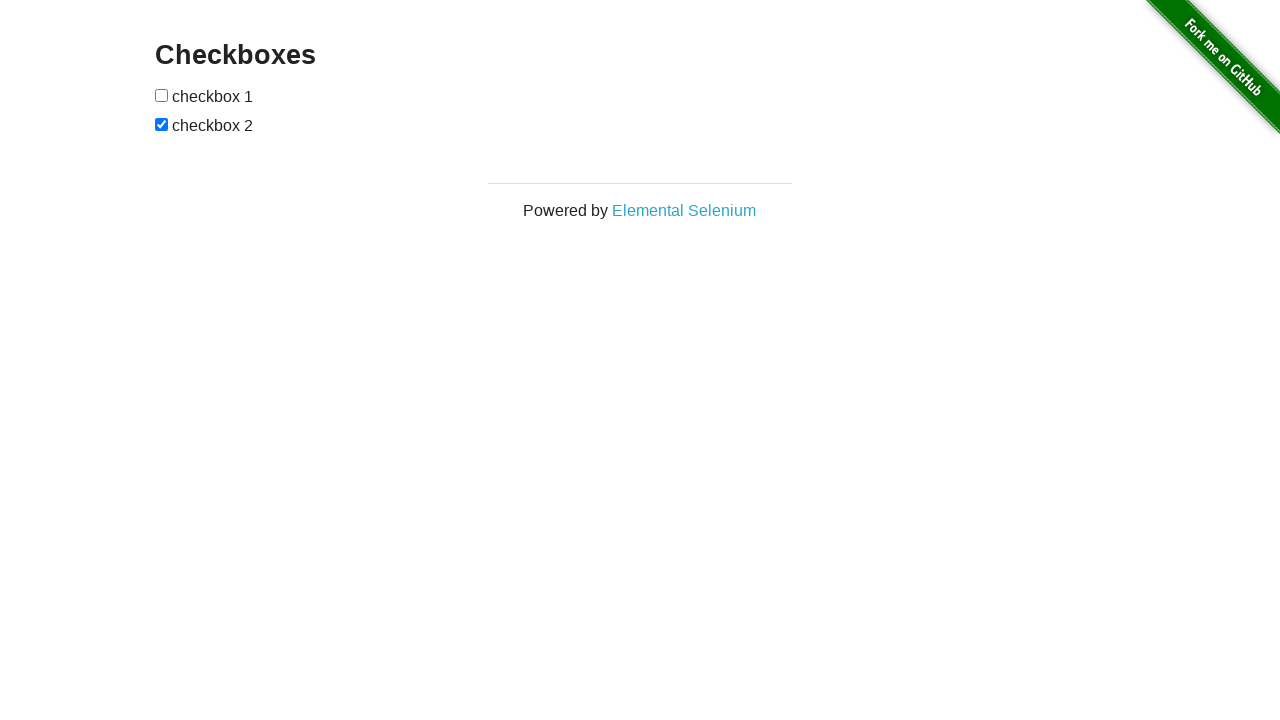

Checked the first checkbox at (162, 95) on form#checkboxes input[type='checkbox'] >> nth=0
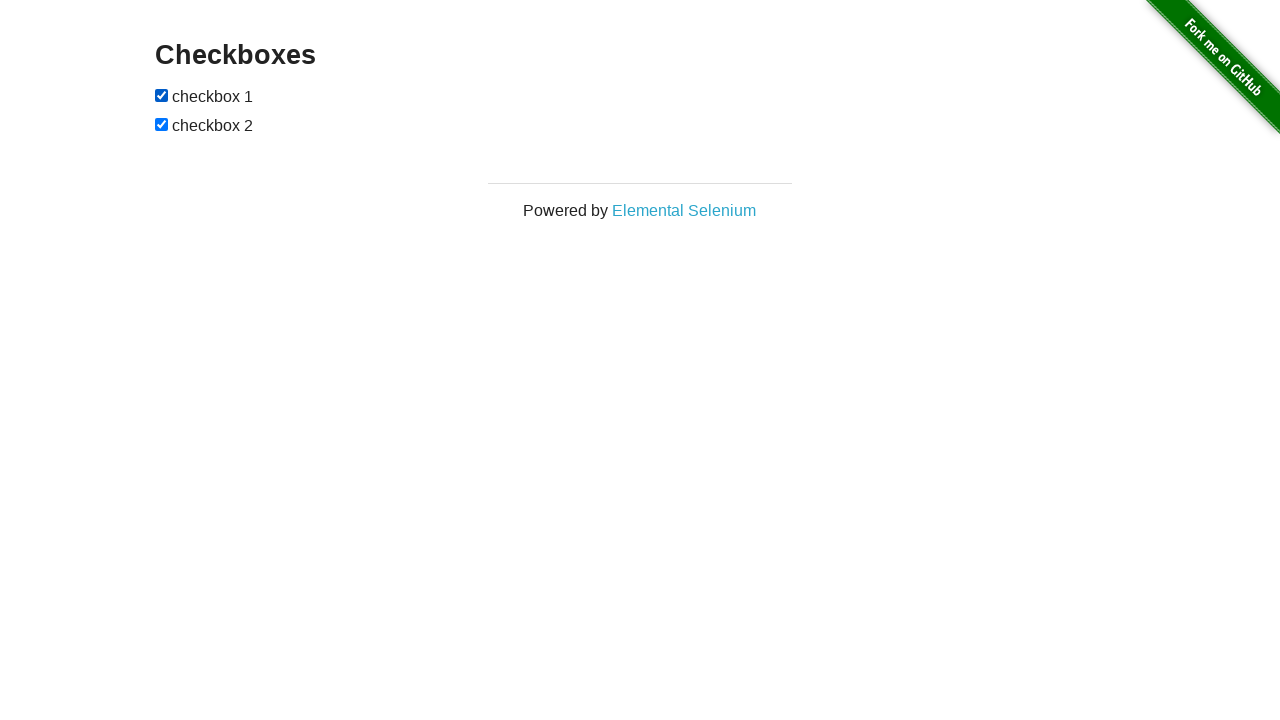

Unchecked the second checkbox at (162, 124) on form#checkboxes input[type='checkbox'] >> nth=1
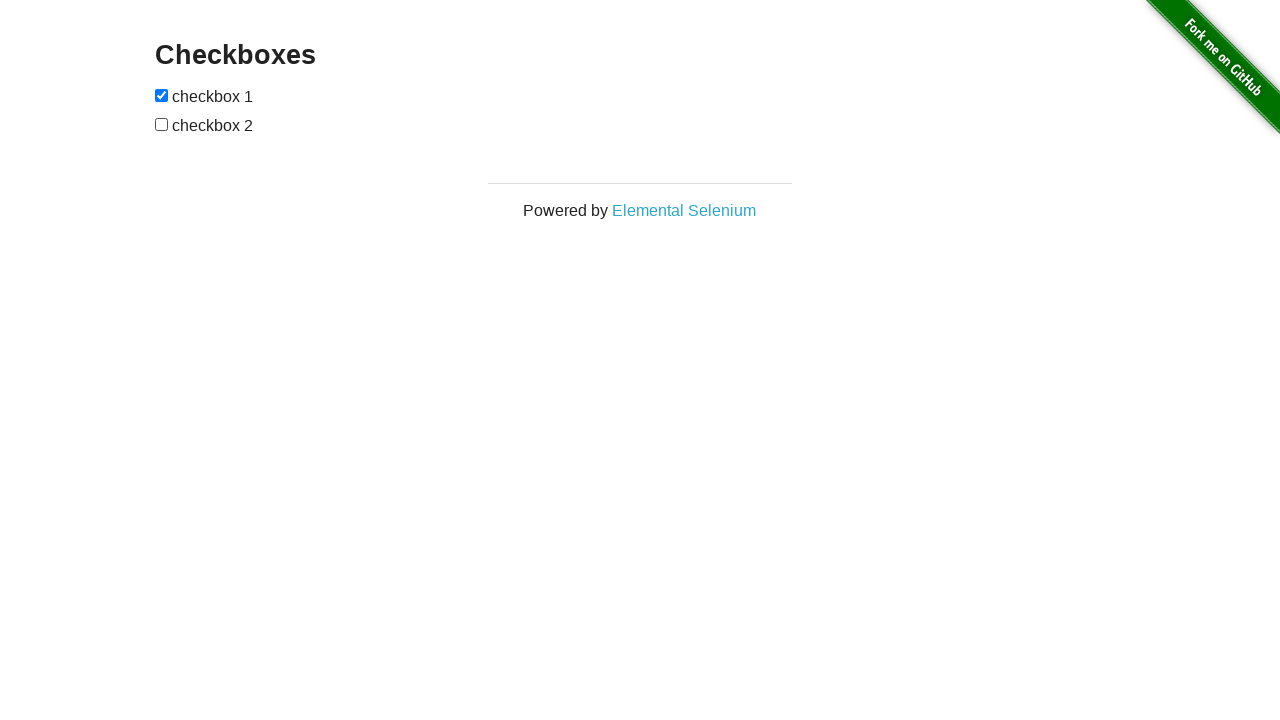

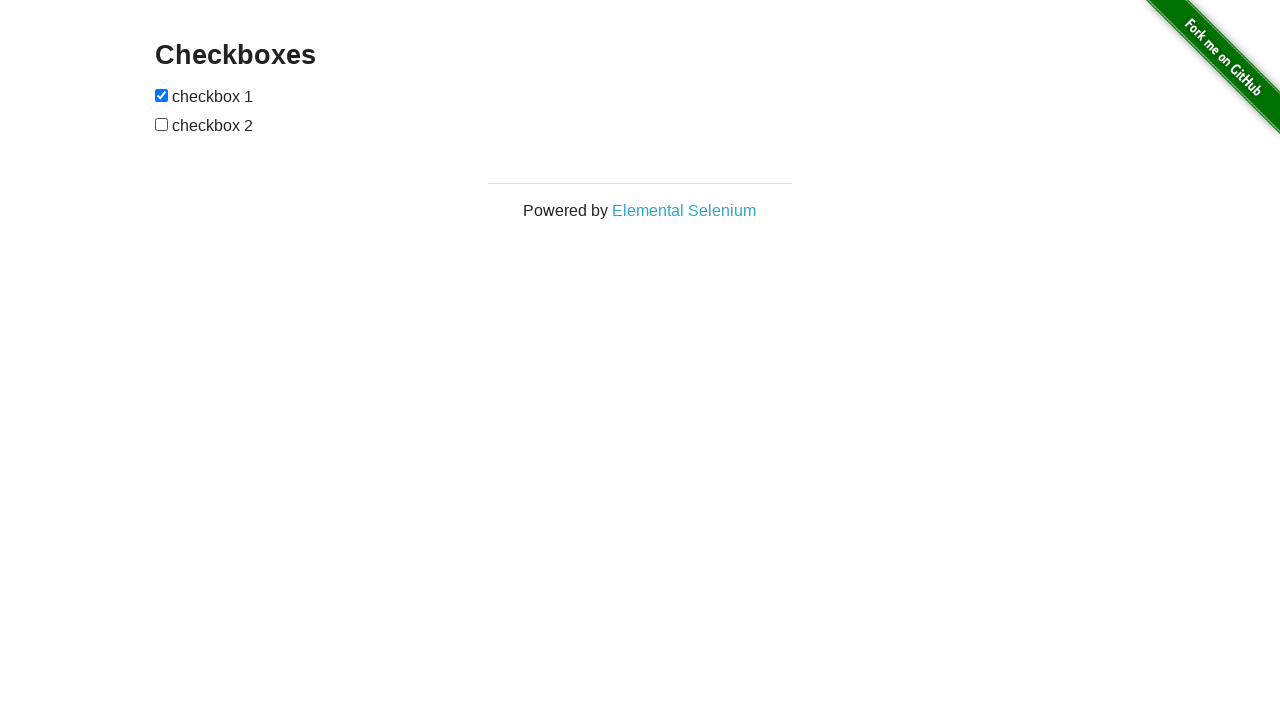